Tests drag and drop functionality between two elements

Starting URL: https://testautomationpractice.blogspot.com/

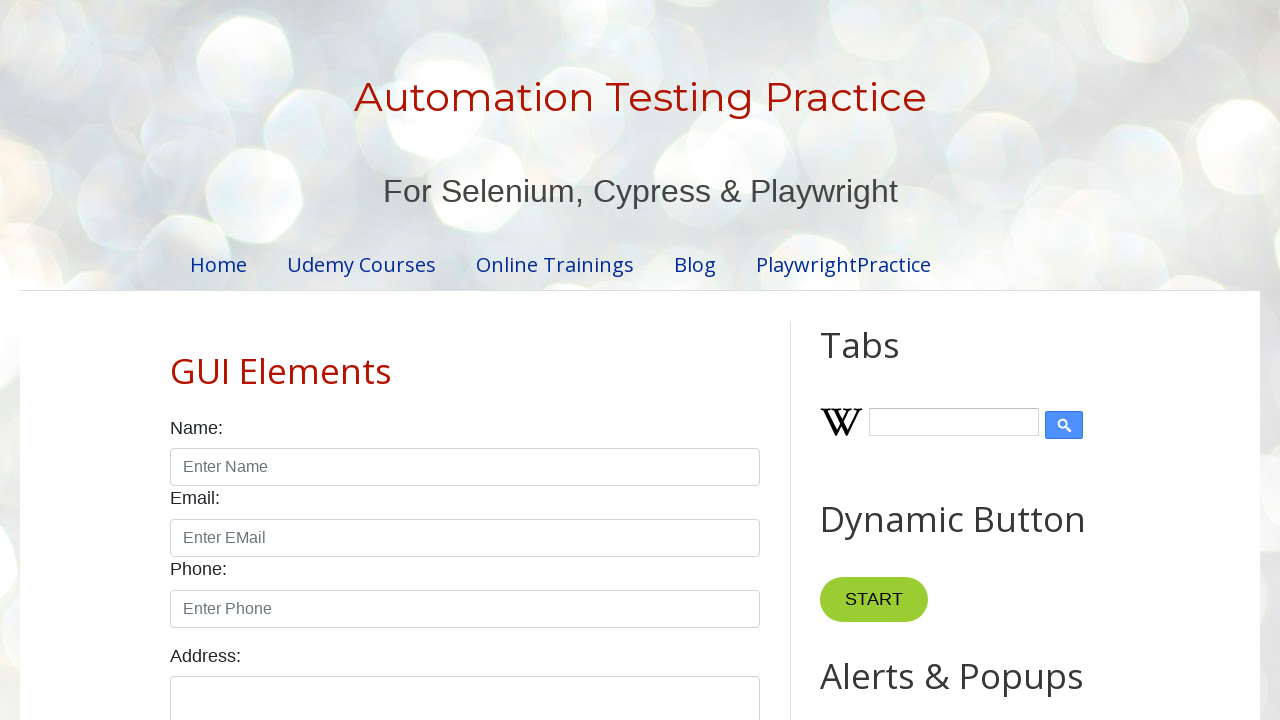

Clicked the draggable element at (870, 361) on xpath=//div[@id='draggable']
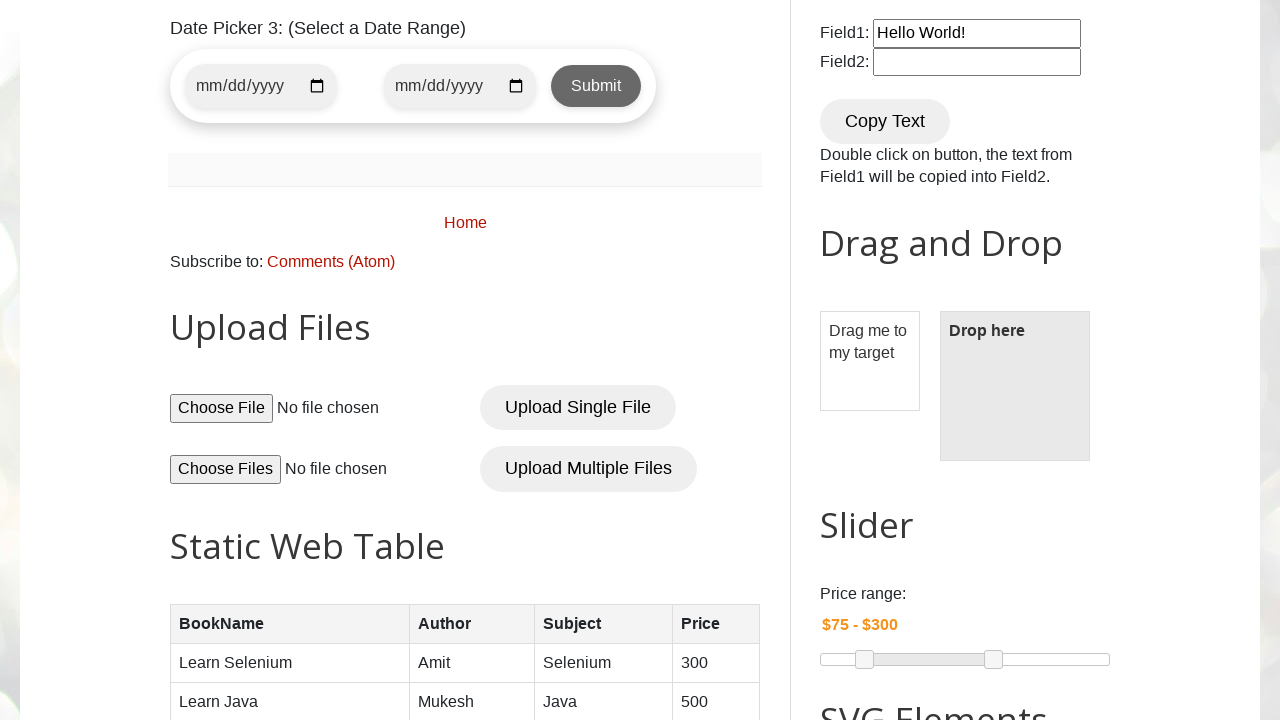

Dragged element from draggable to droppable area at (1015, 386)
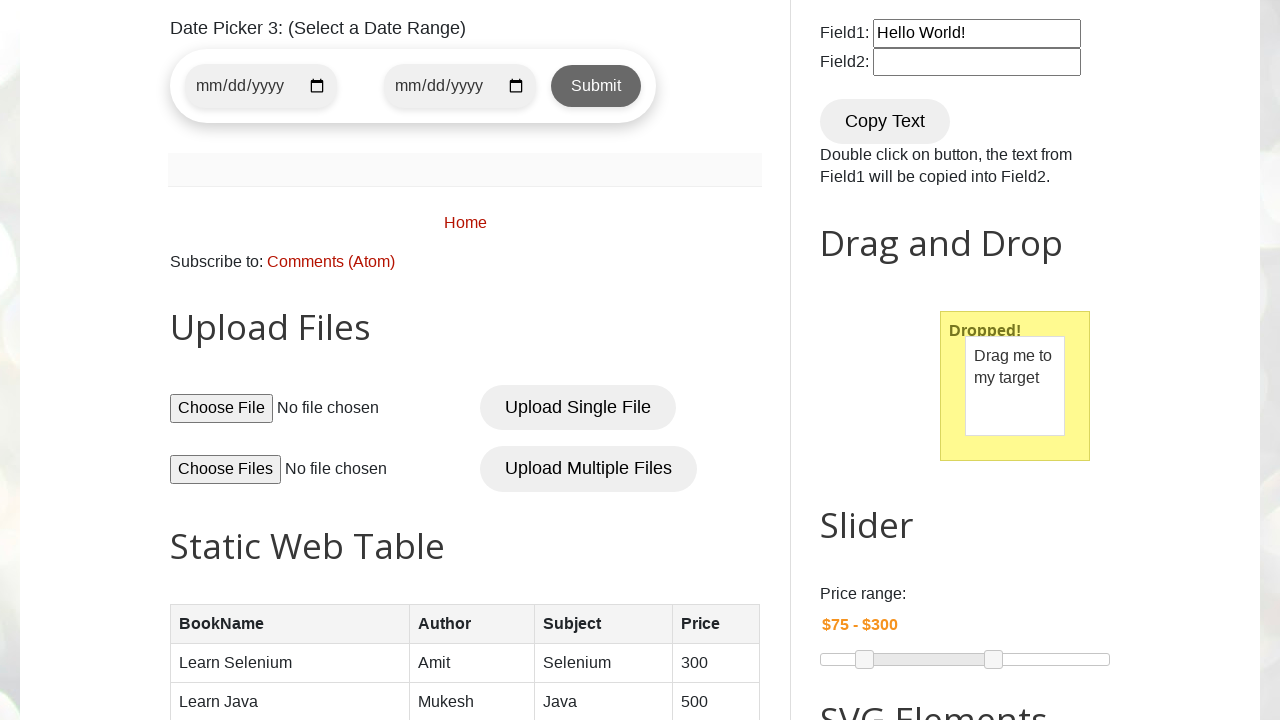

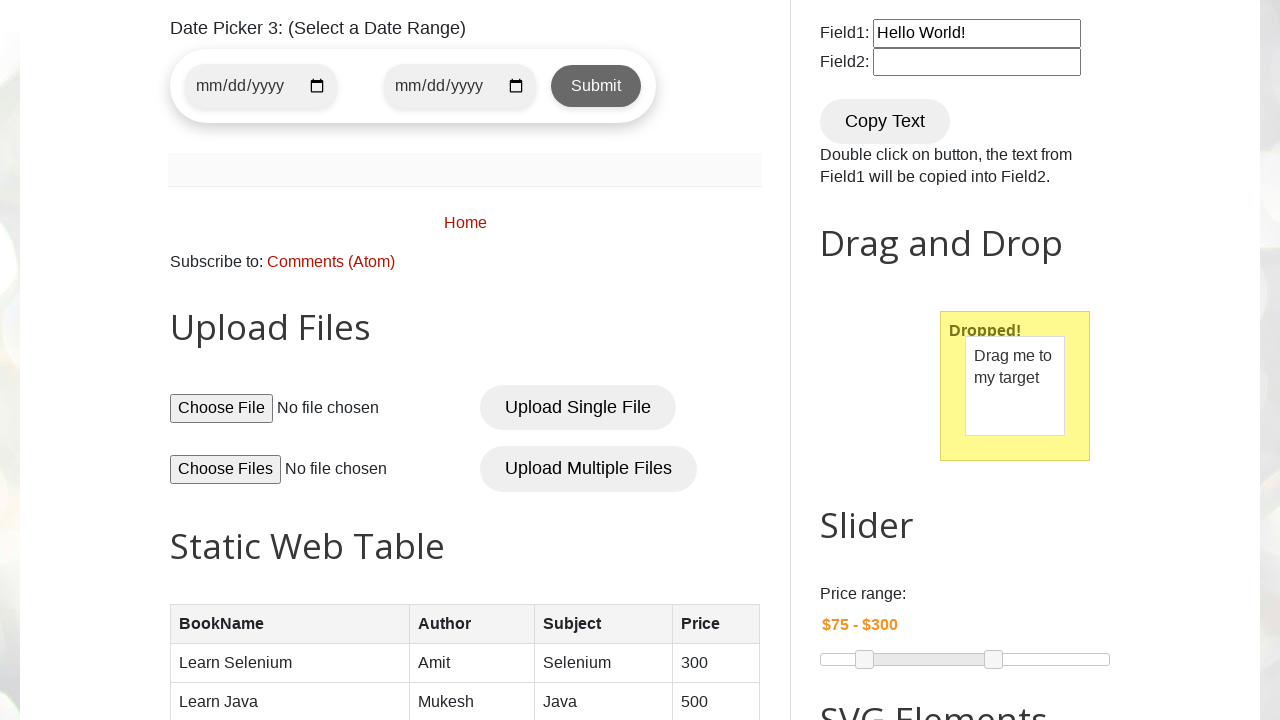